Checks if elements are visible in the viewport - comparing header button vs footer link

Starting URL: https://webdriver.io/

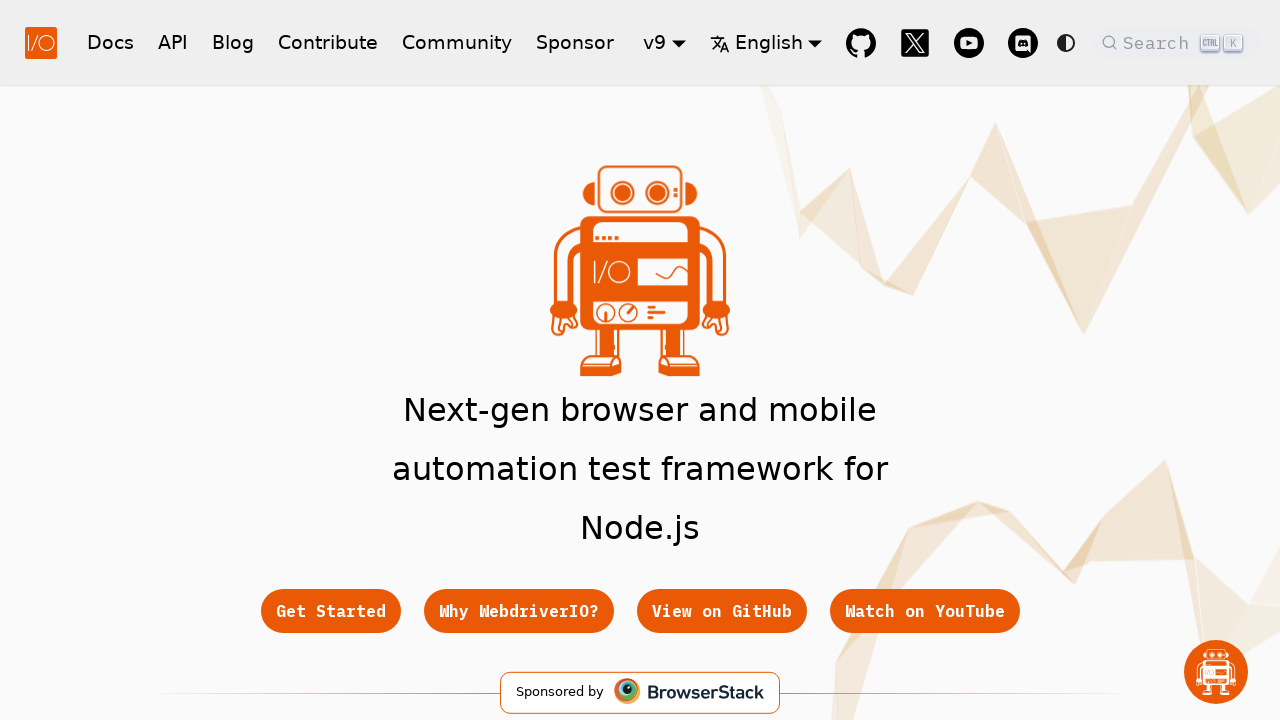

Waited for Get Started button in header to become visible
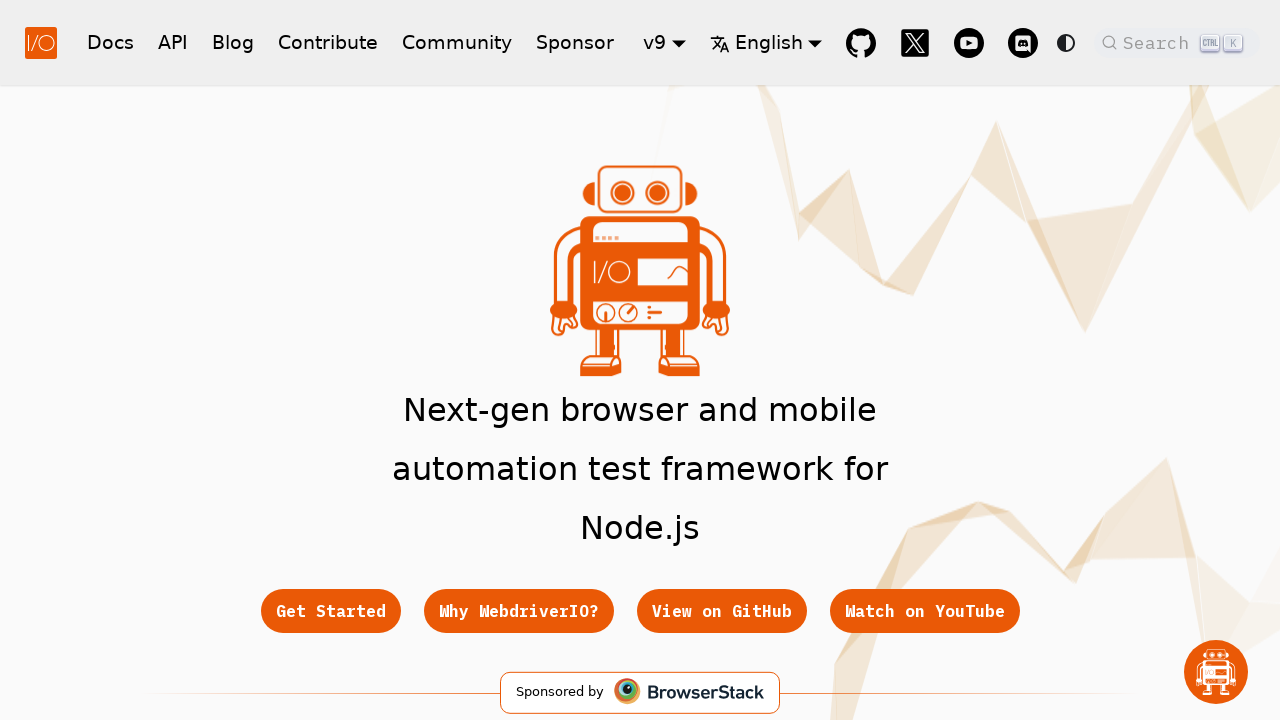

Checked visibility of Get Started link in footer (not initially in viewport)
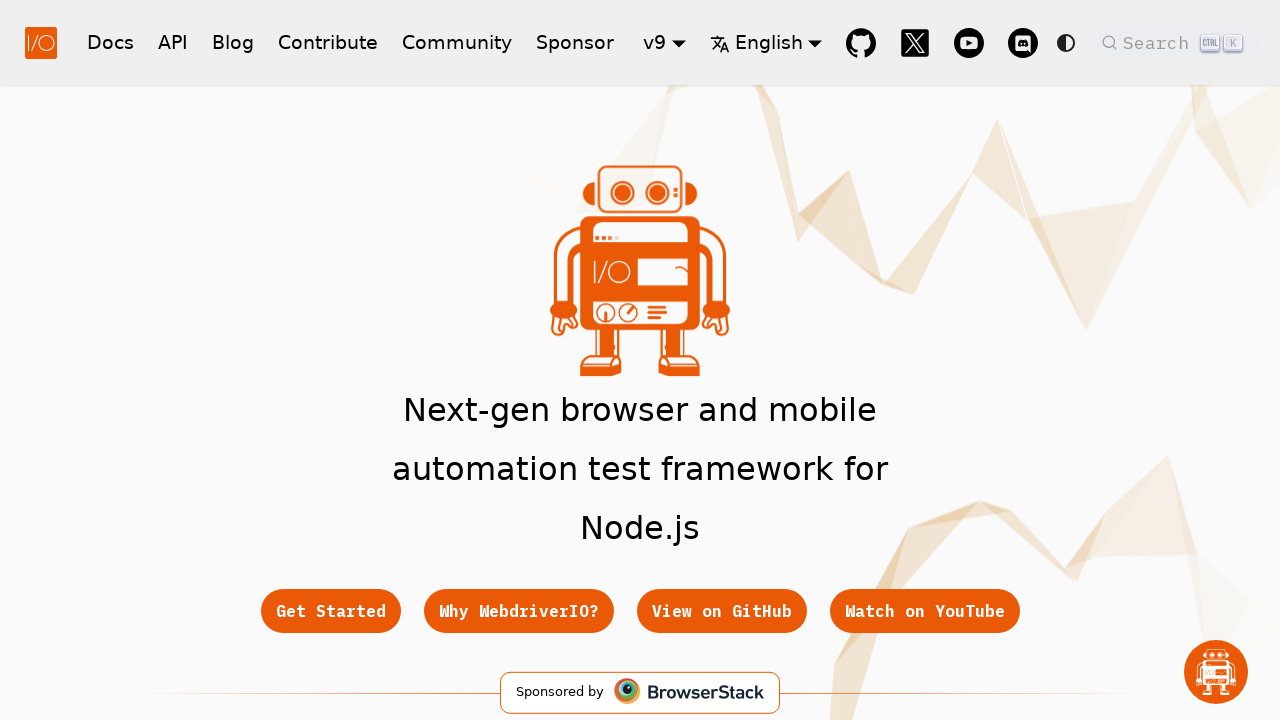

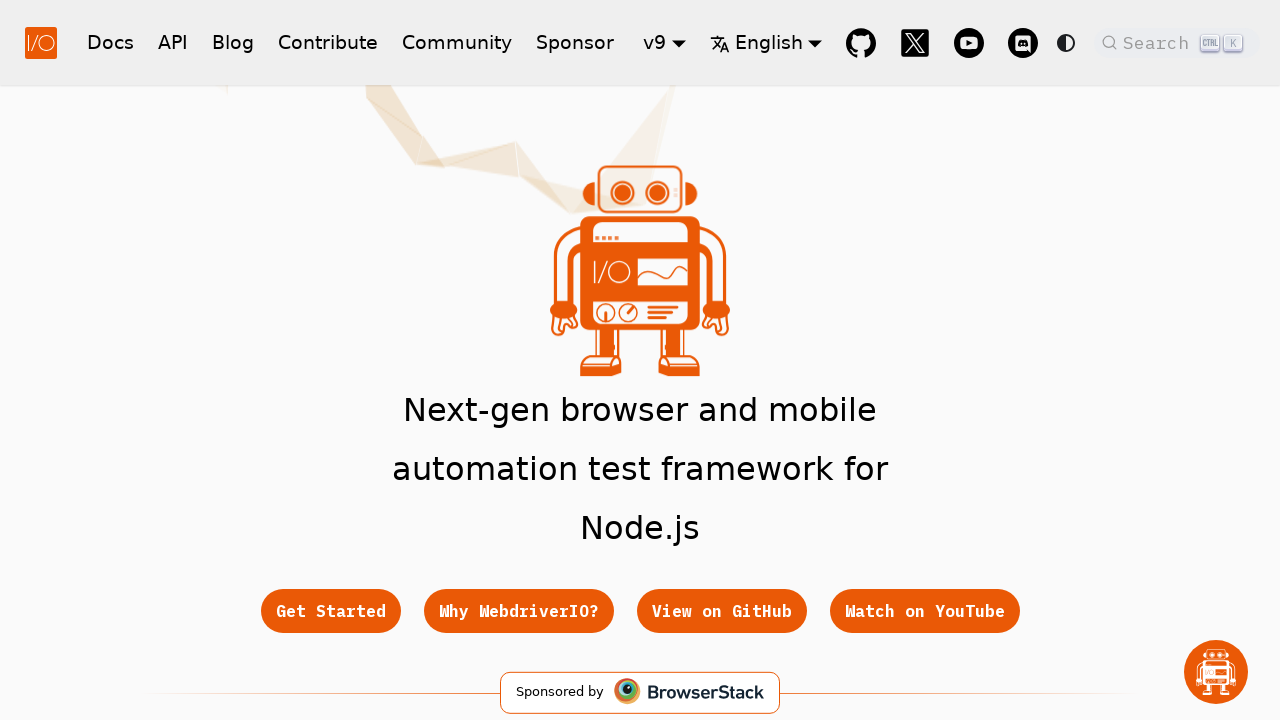